Tests drag and drop functionality on jQuery UI demo page by dragging an element and dropping it onto a target area

Starting URL: http://jqueryui.com

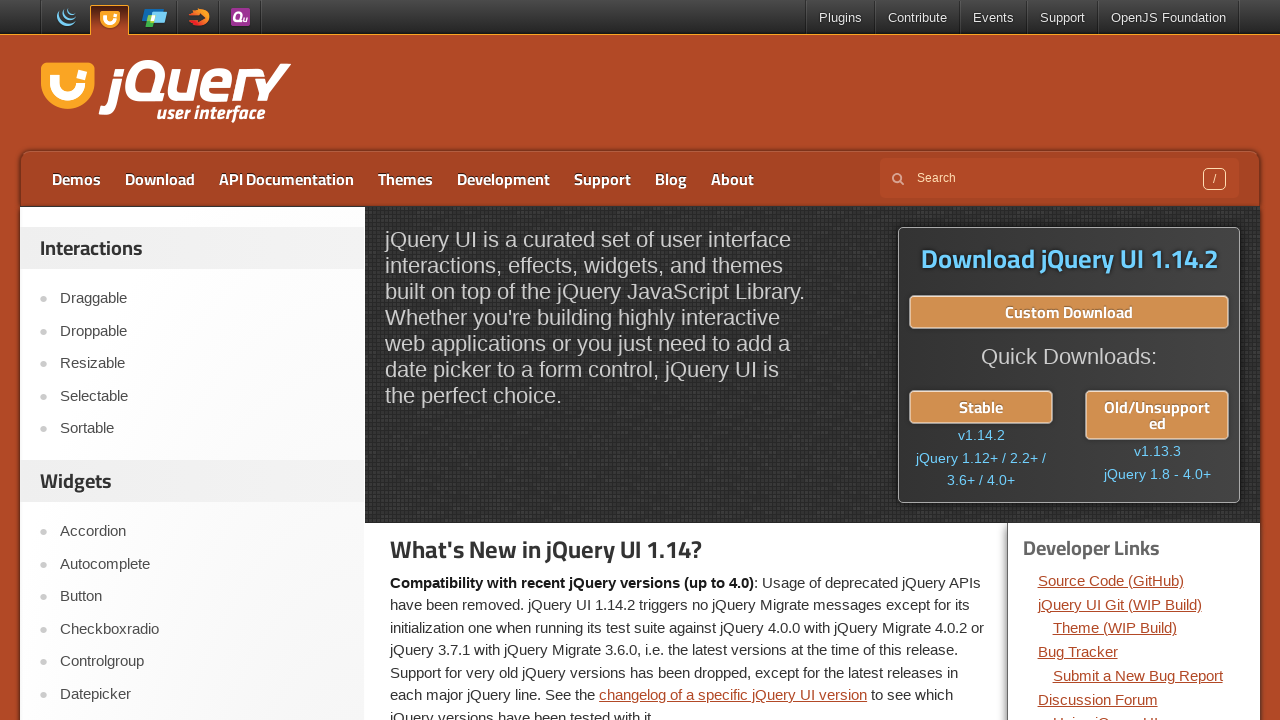

Clicked on Droppable link to navigate to the demo at (202, 331) on xpath=//a[contains(text(),'Droppable')]
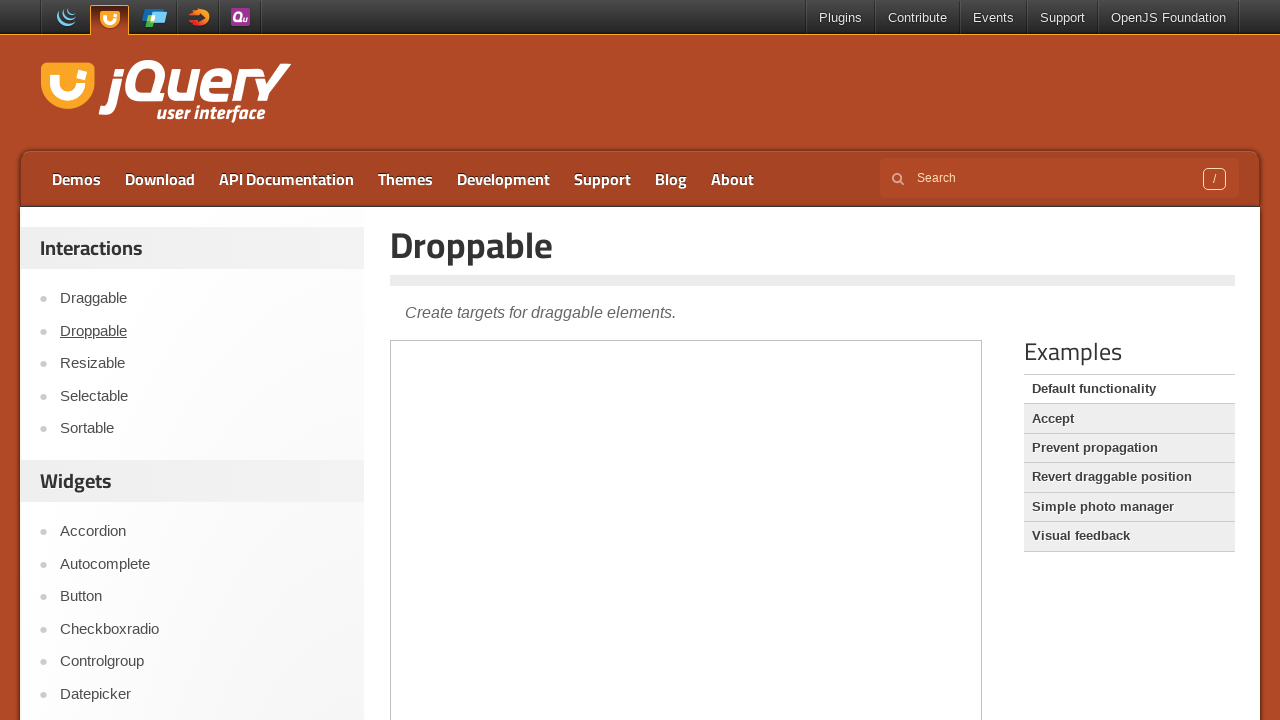

Located the demo iframe
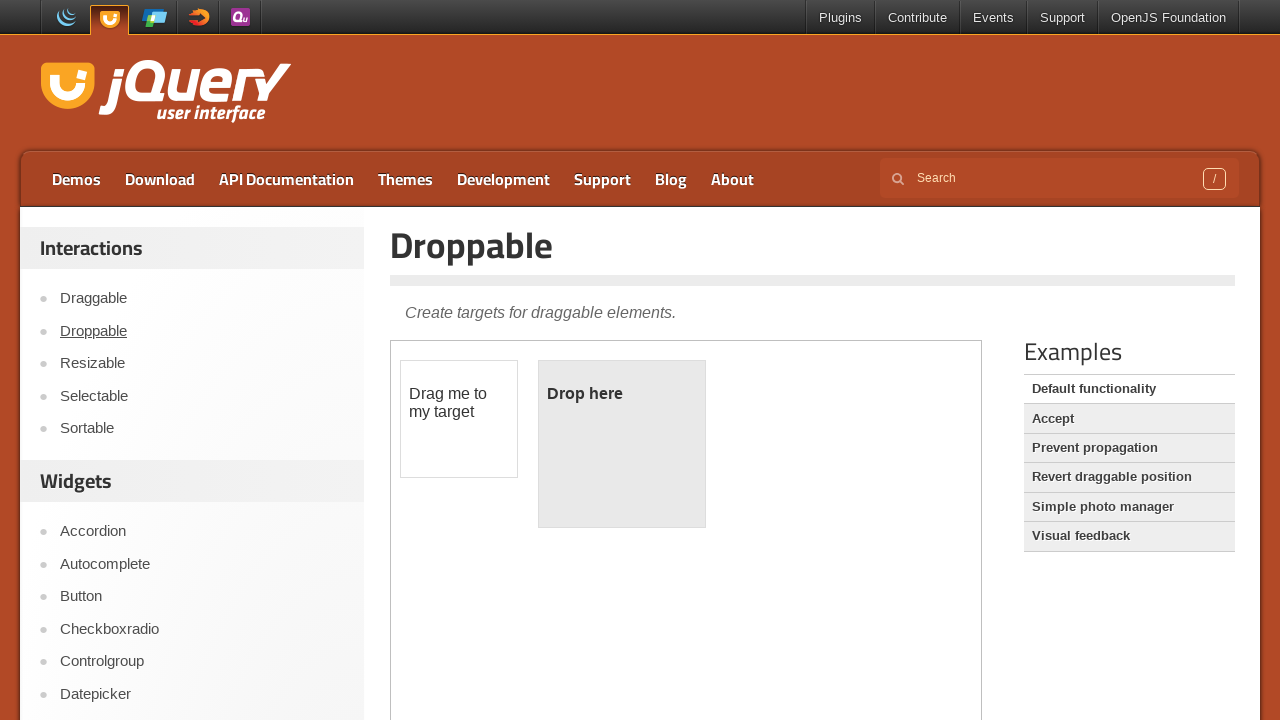

Located the draggable element within the frame
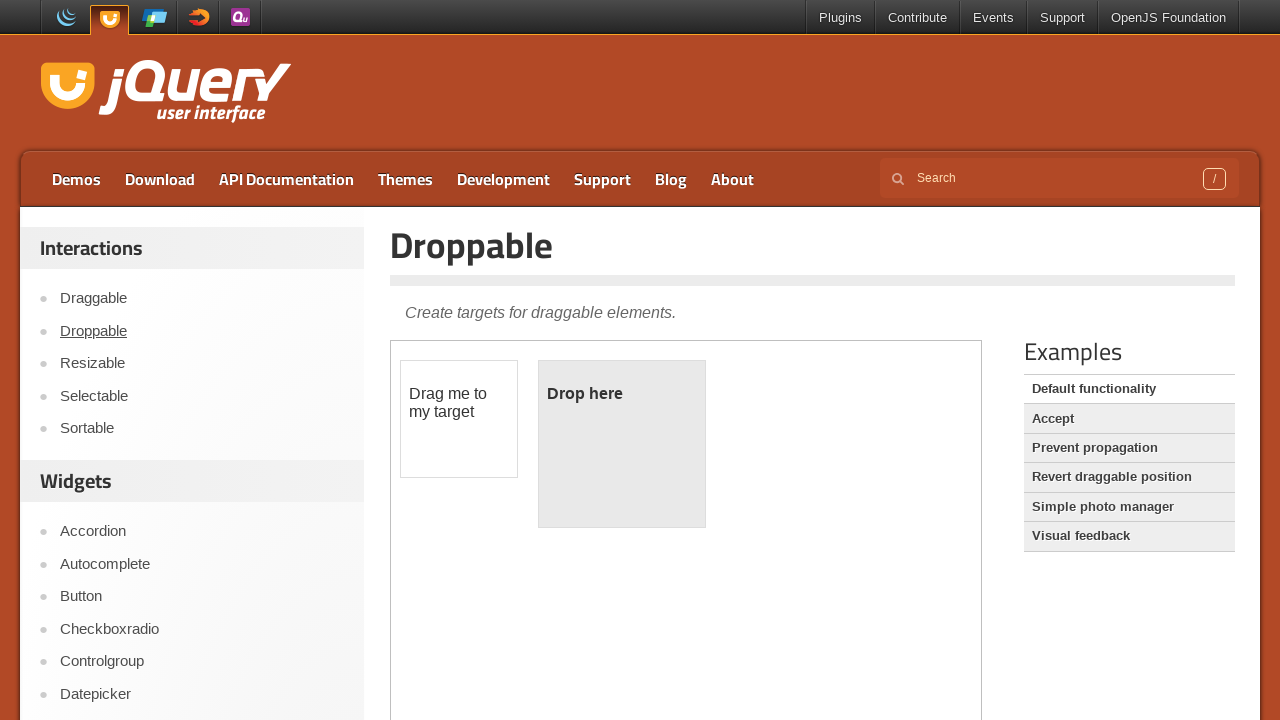

Located the droppable target element within the frame
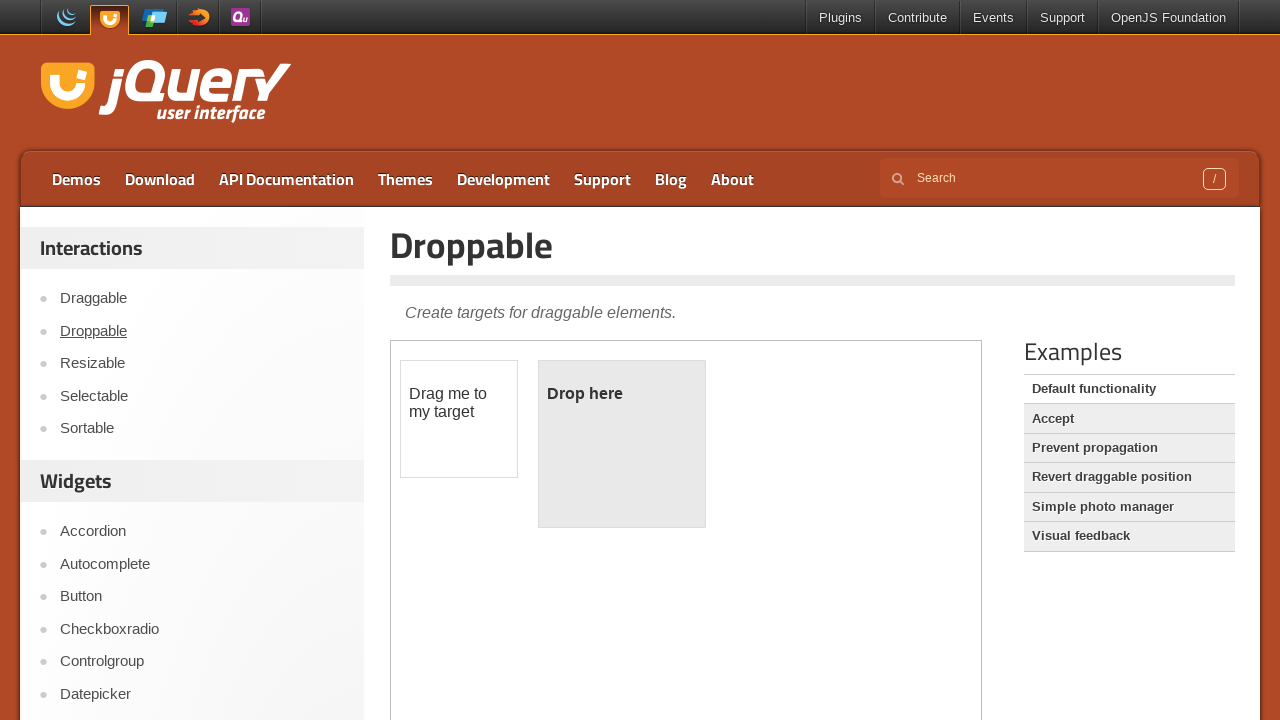

Dragged element to droppable target area successfully at (622, 444)
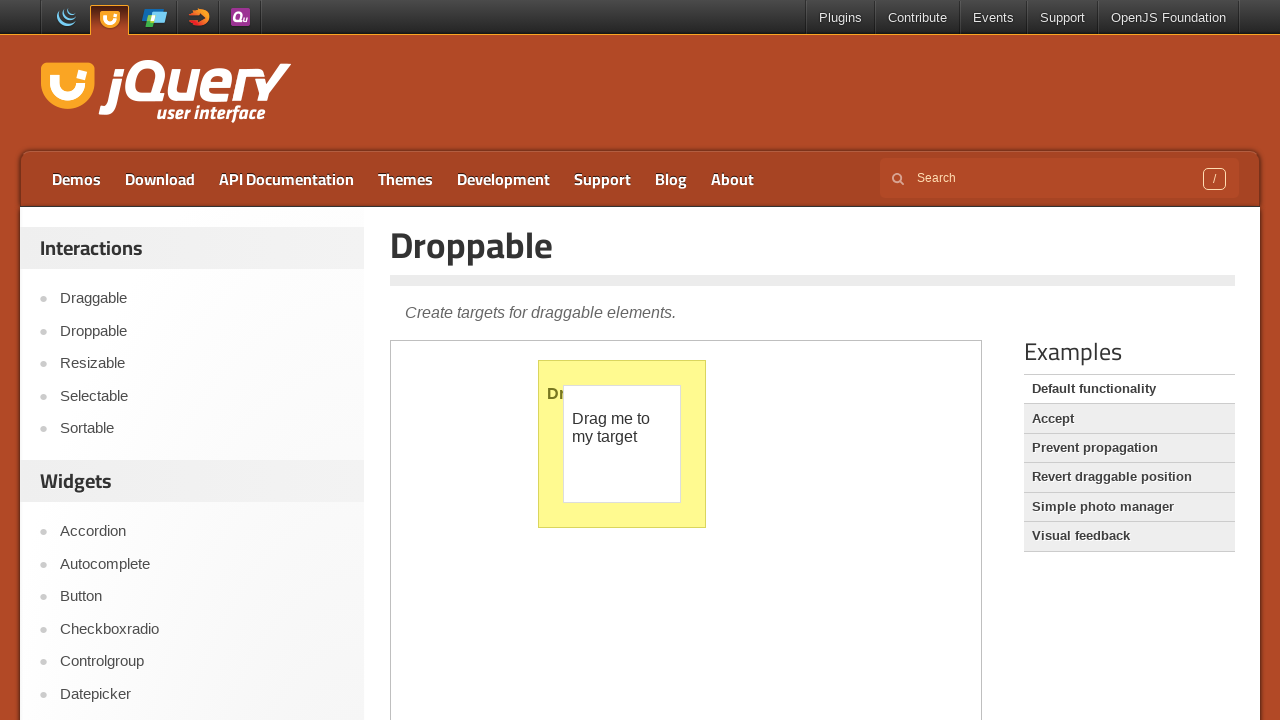

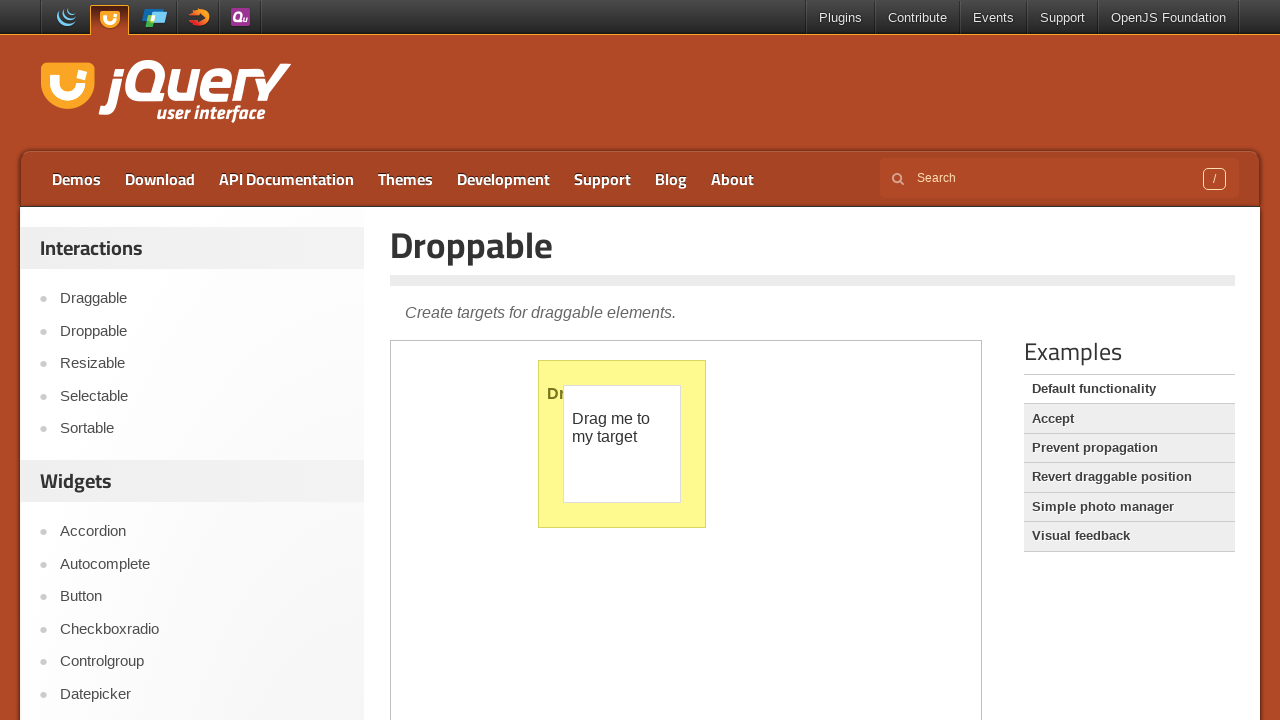